Tests RentCast property search functionality with invalid negative square footage input to verify error handling

Starting URL: https://app.rentcast.io/app

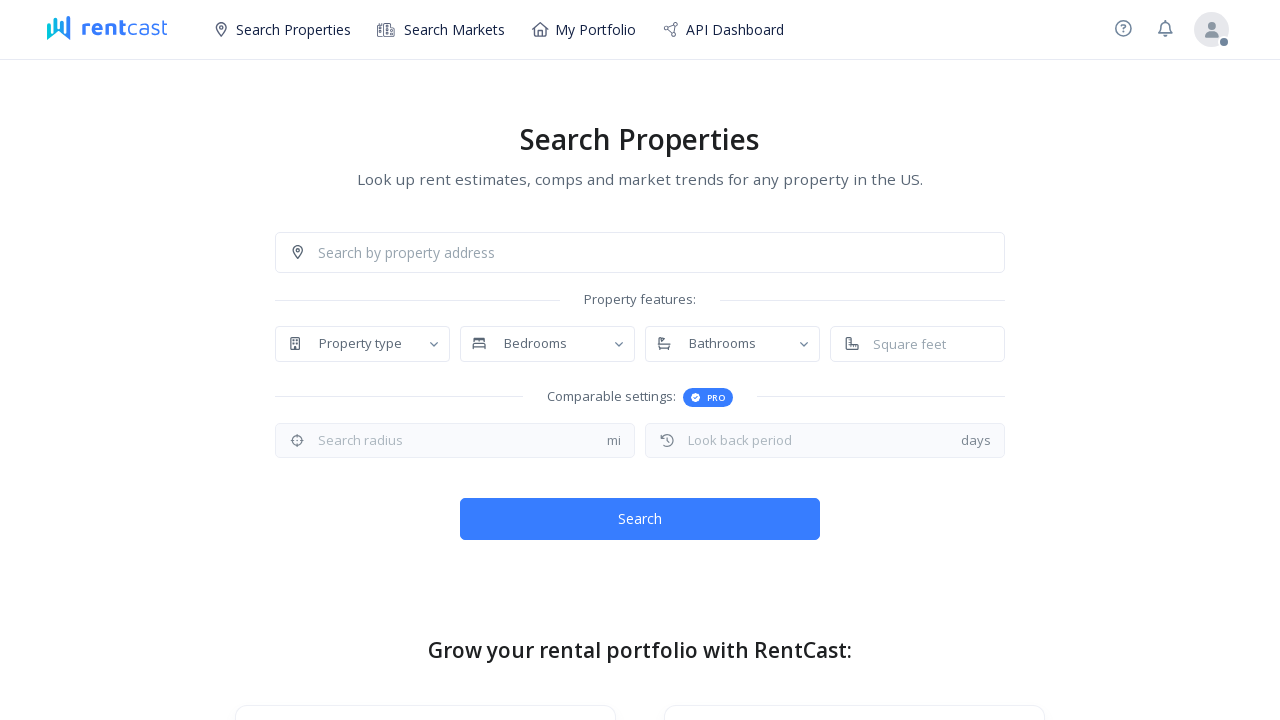

Located search box with property address placeholder
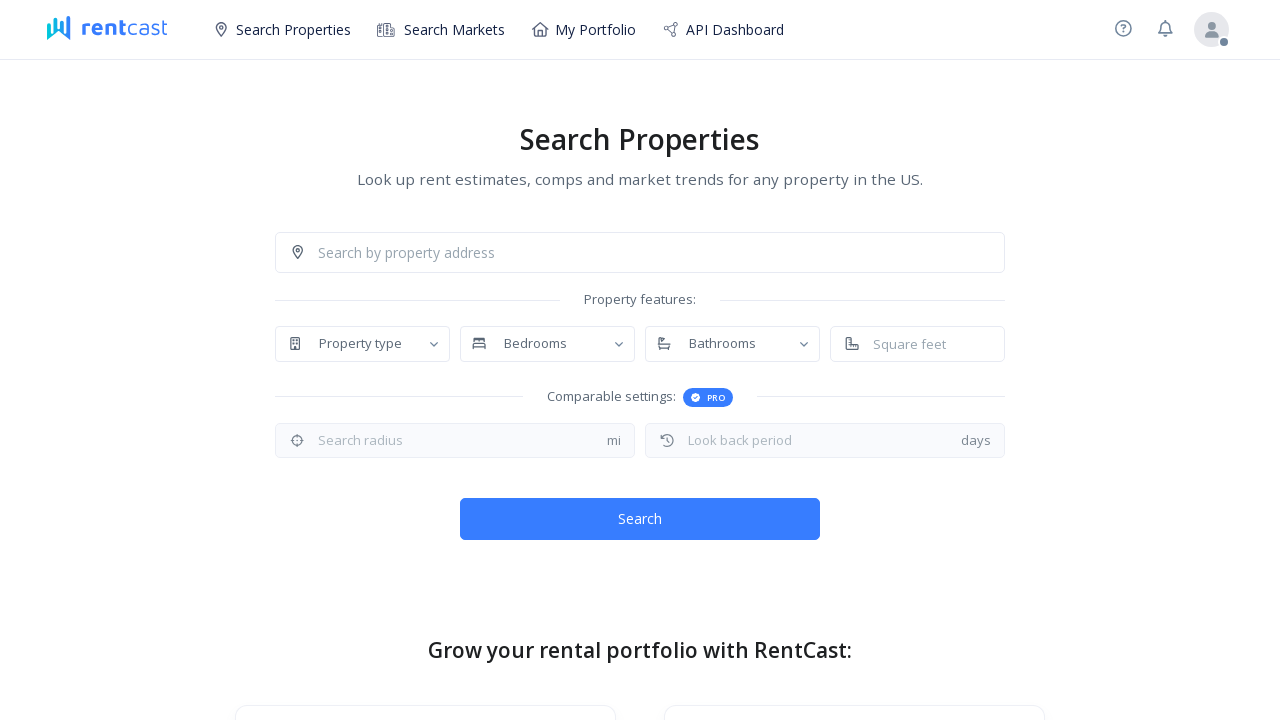

Clicked on search box
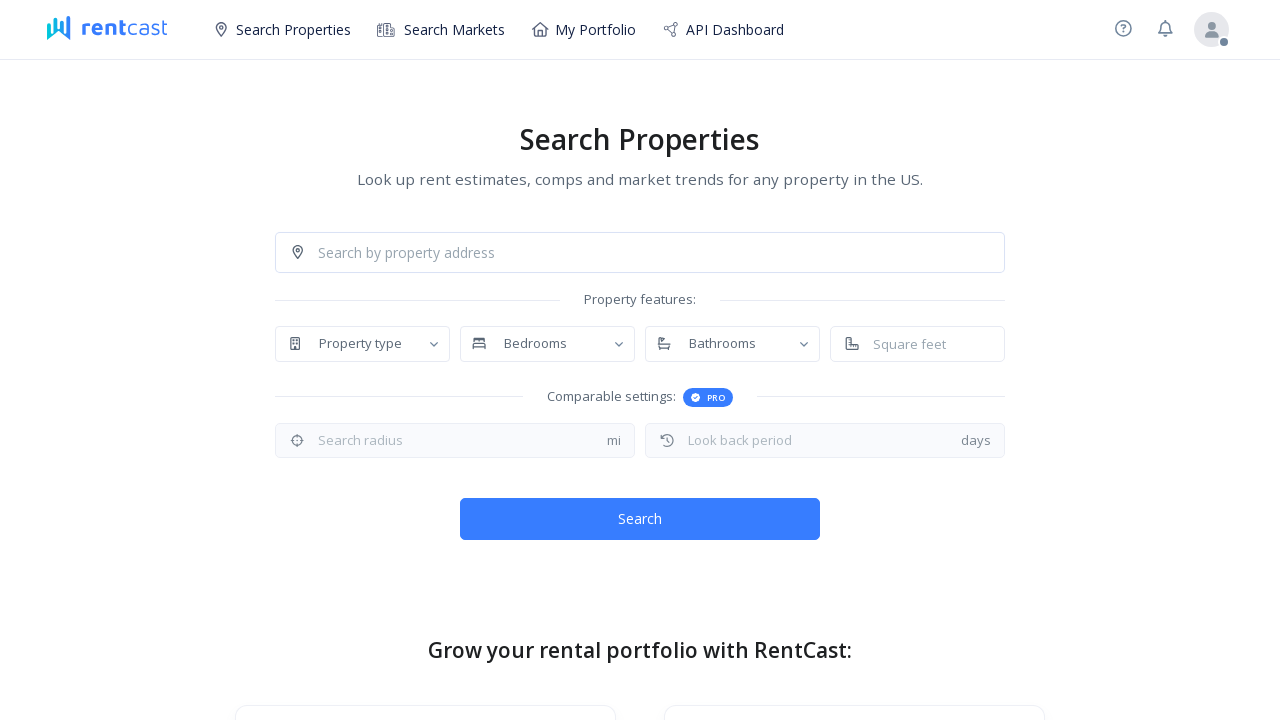

Filled search box with address 'Calibre St, Fairhope, AL, 36532' on input[placeholder='Search by property address']
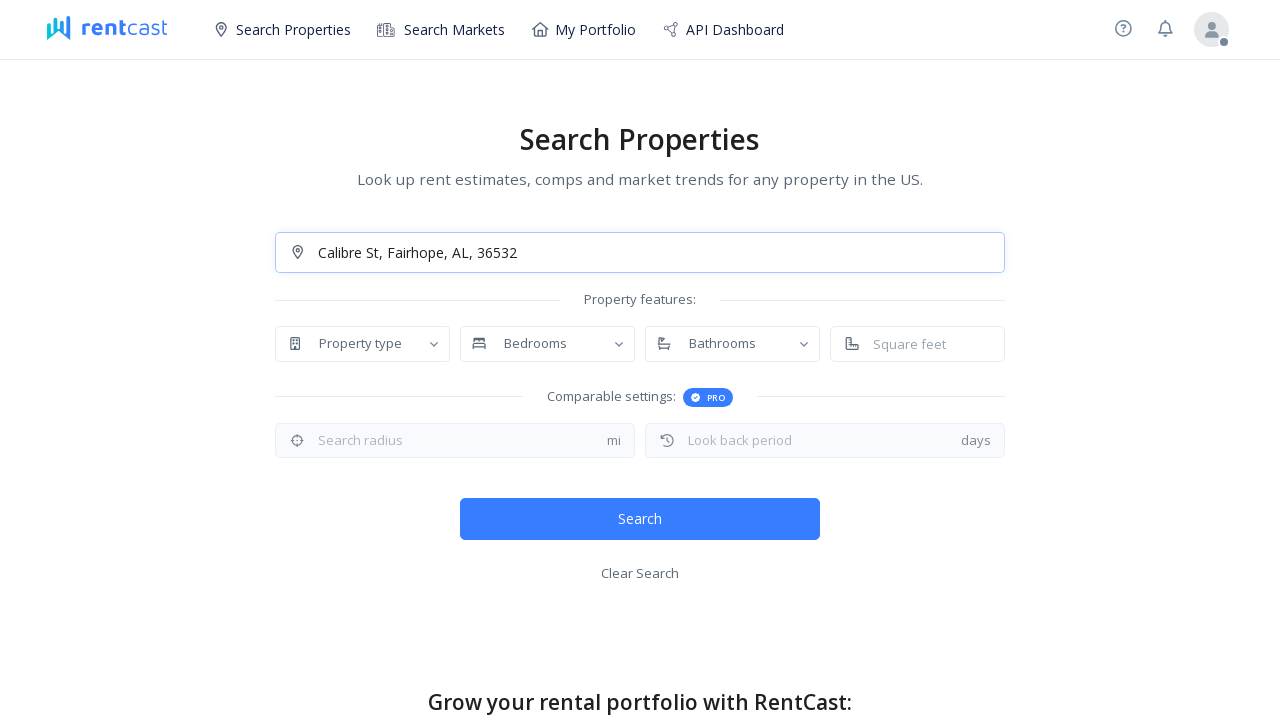

Located square feet input field
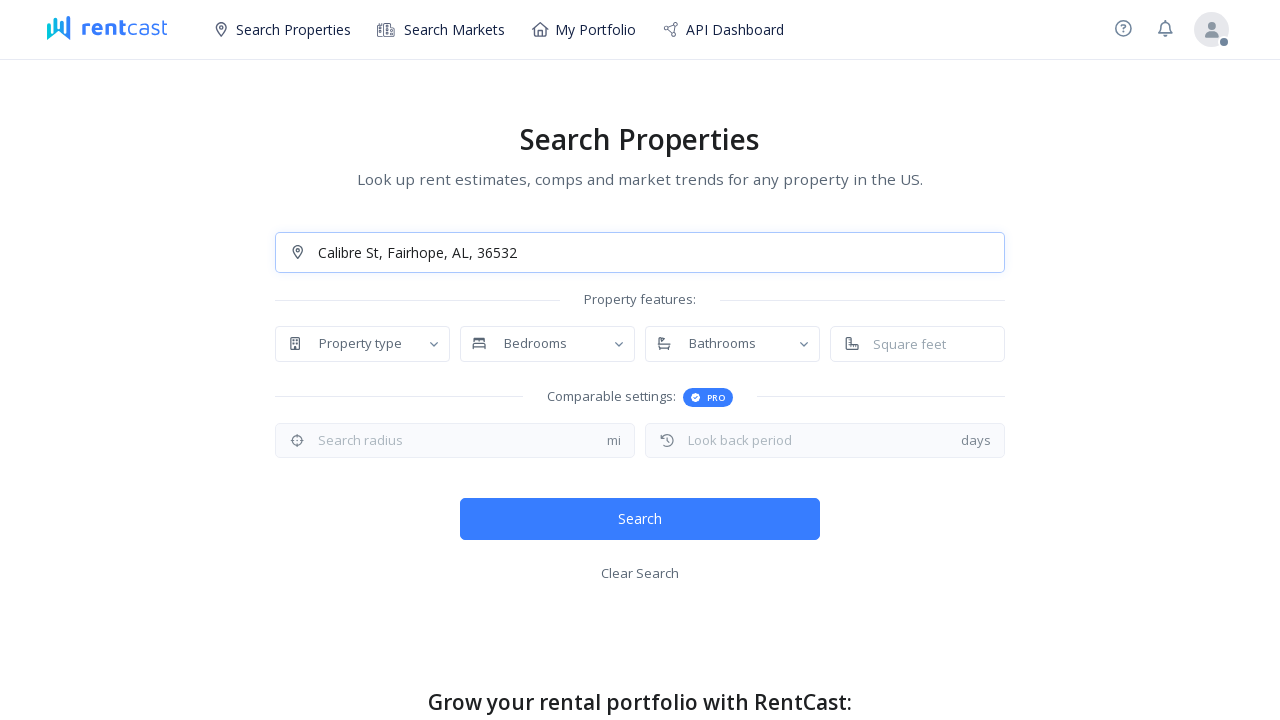

Clicked on square feet input field
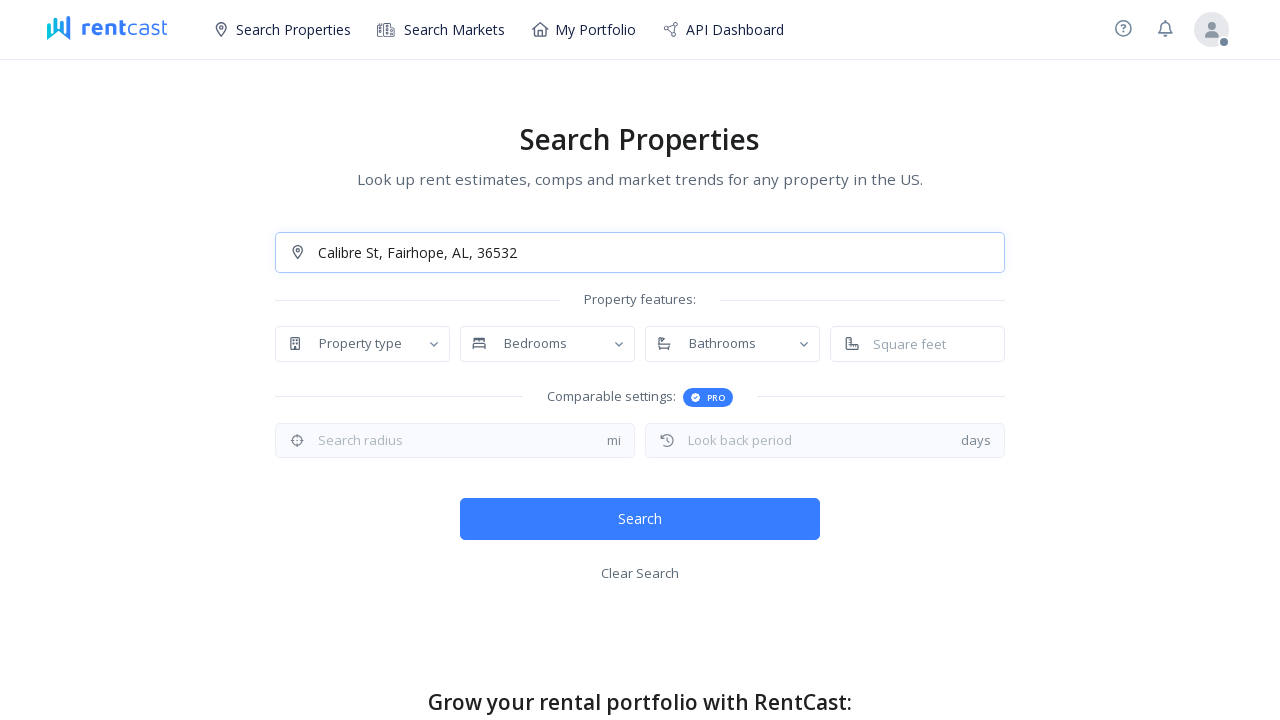

Filled square feet field with negative value '-500' to test error handling on input[aria-label='Living area size']
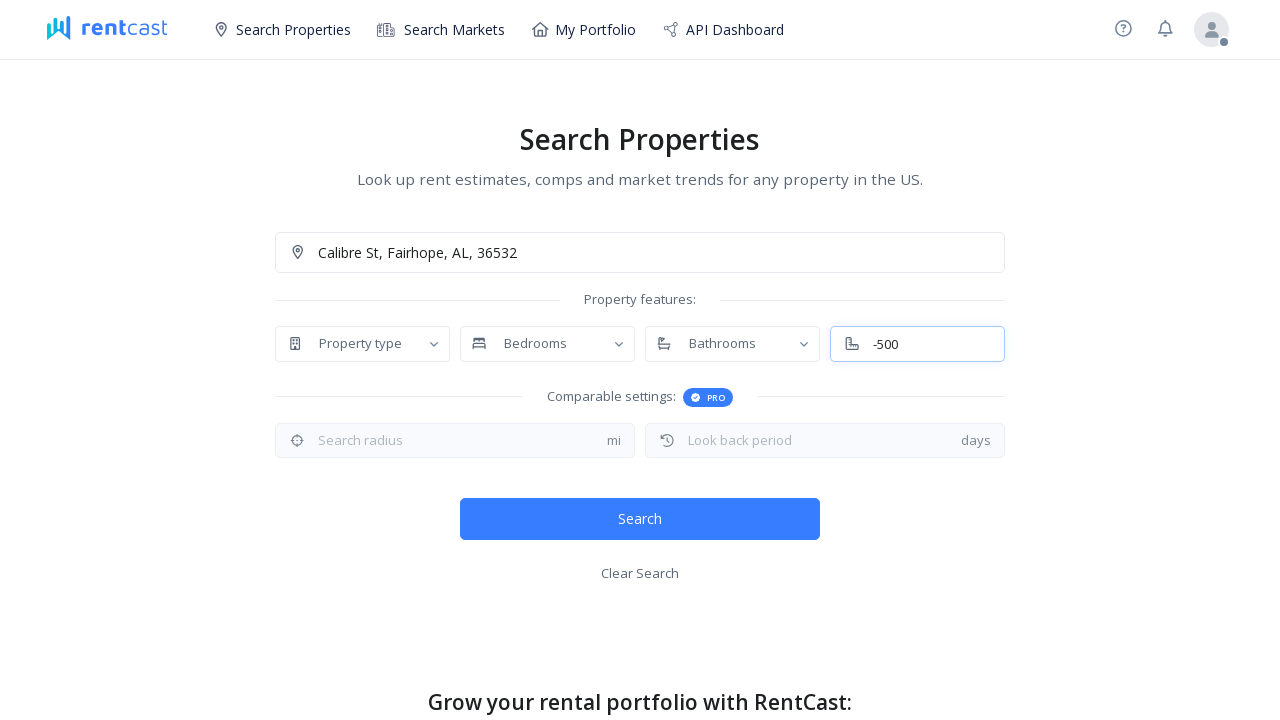

Clicked search button to submit form with invalid negative square footage at (640, 519) on button.btn.btn-block.btn-primary
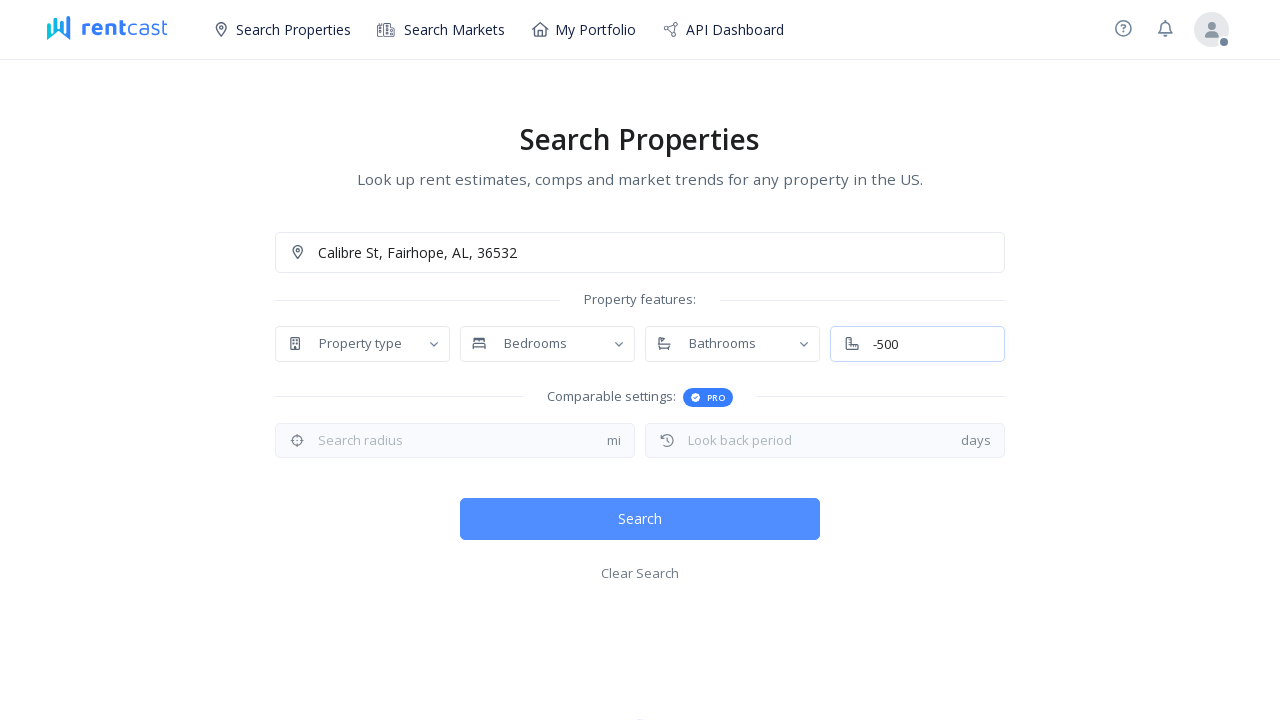

Waited 2 seconds for error message to appear
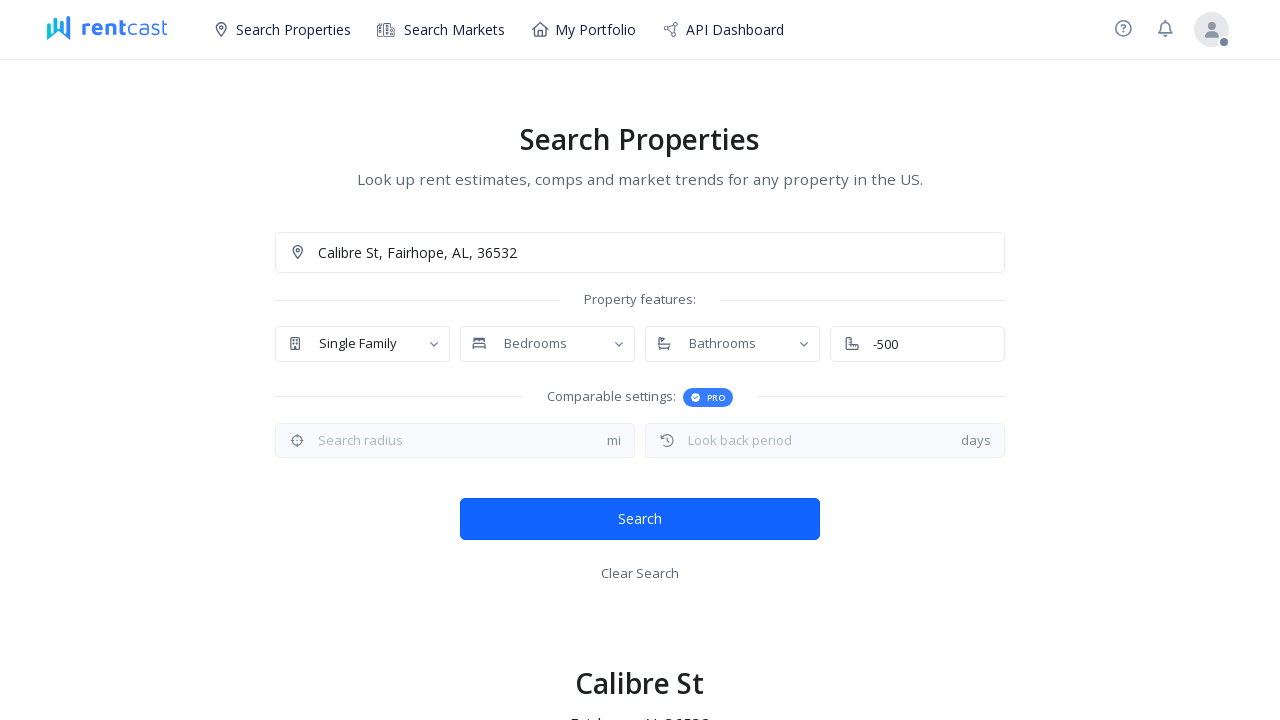

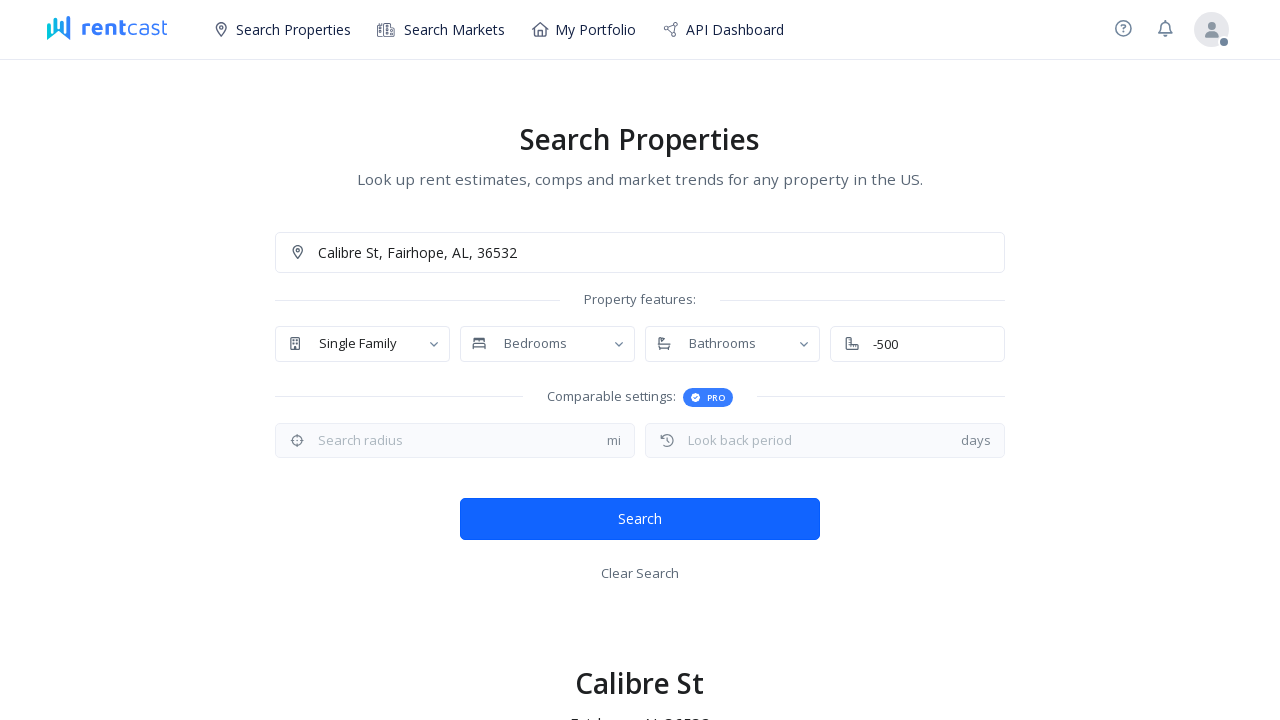